Tests horizontal slider functionality by using arrow key presses to move the slider until it reaches a target value of 4.5.

Starting URL: https://the-internet.herokuapp.com/horizontal_slider

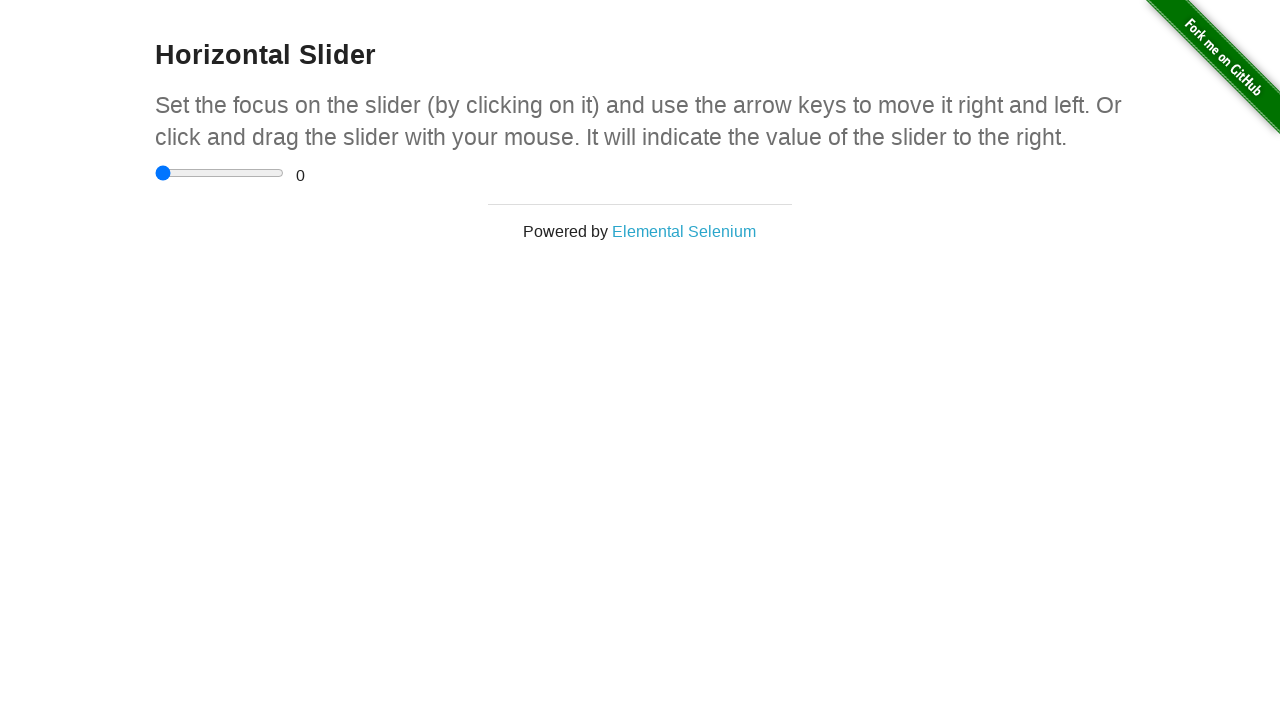

Located the horizontal slider input element
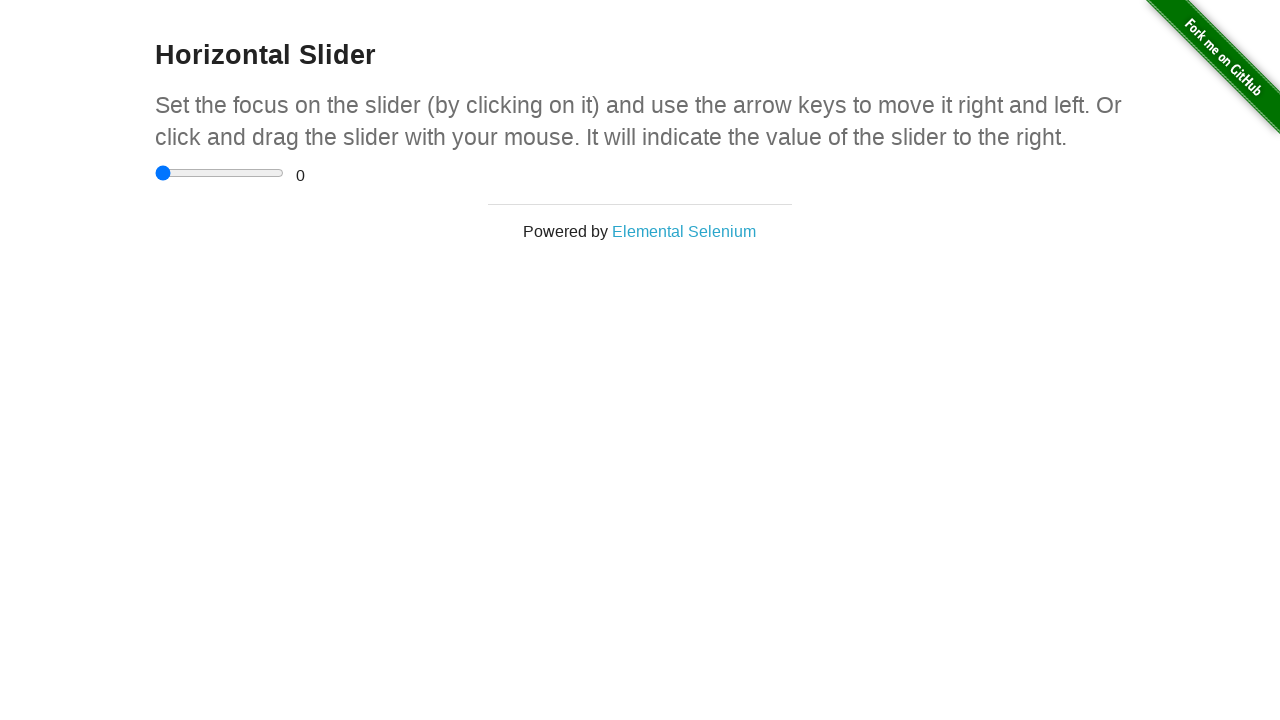

Retrieved current slider value: 0
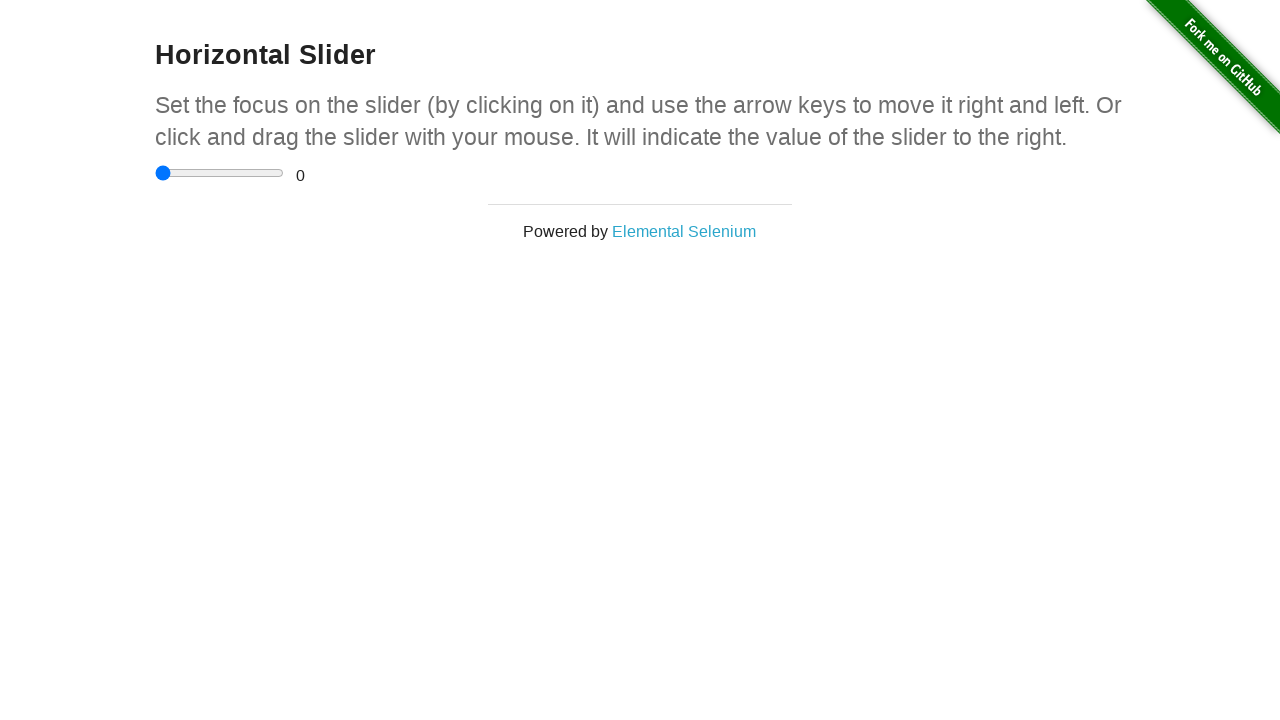

Pressed ArrowRight to increase slider value on input[type="range"]
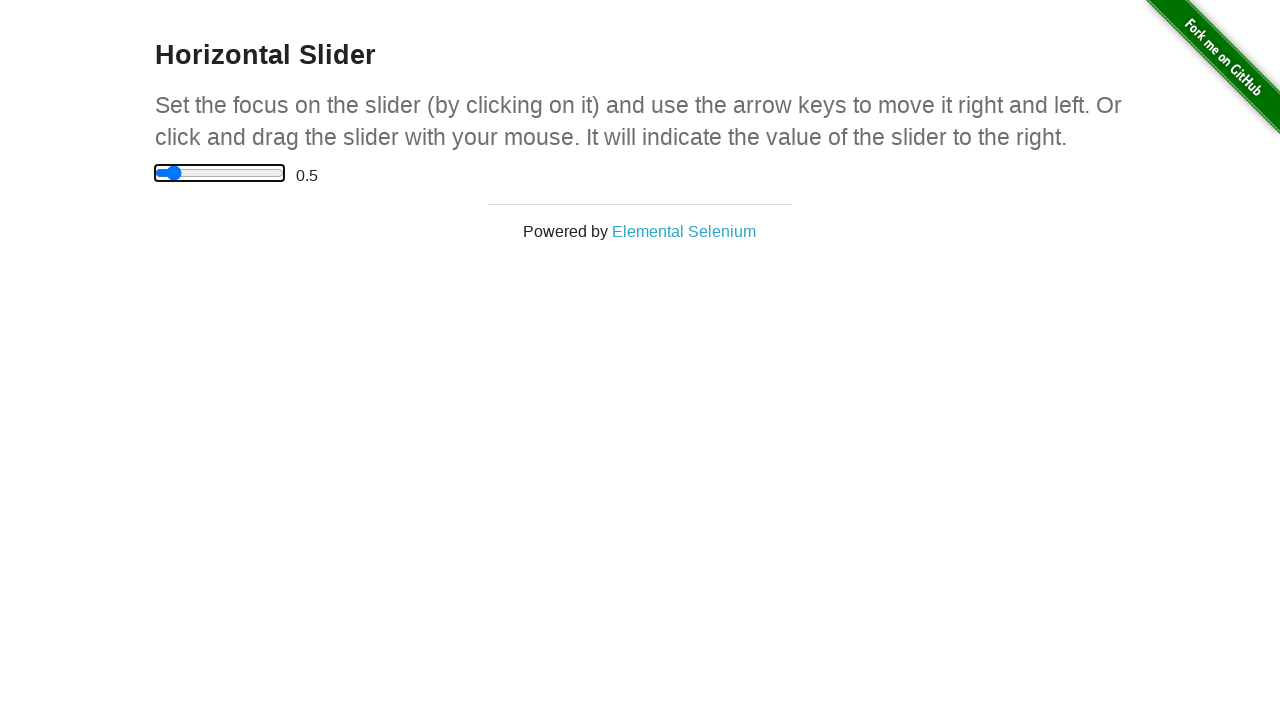

Waited 500ms between key presses
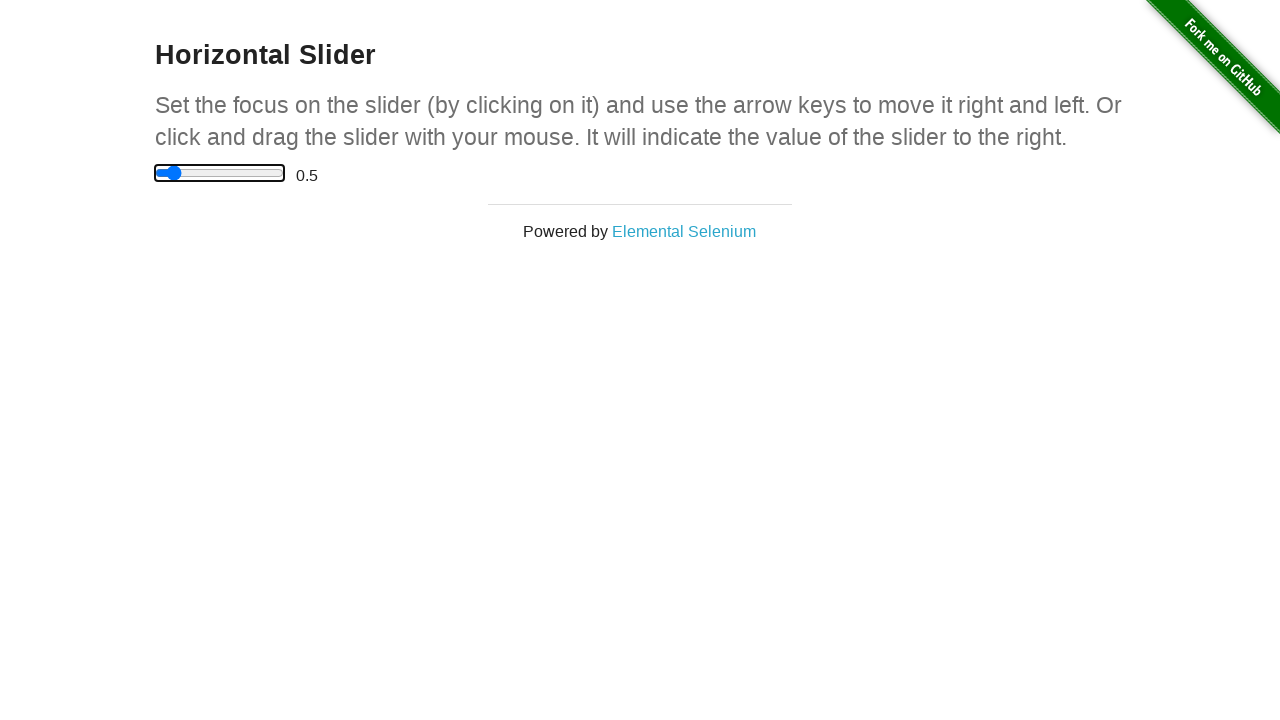

Retrieved current slider value: 0.5
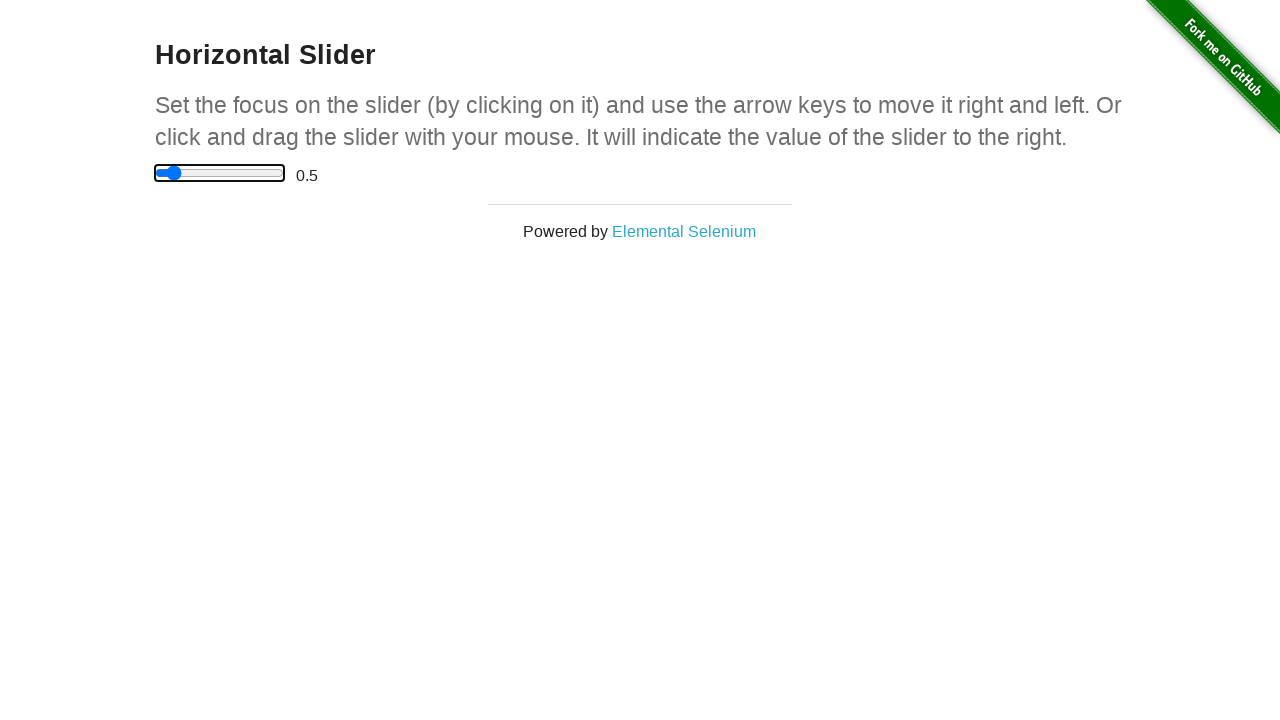

Pressed ArrowRight to increase slider value on input[type="range"]
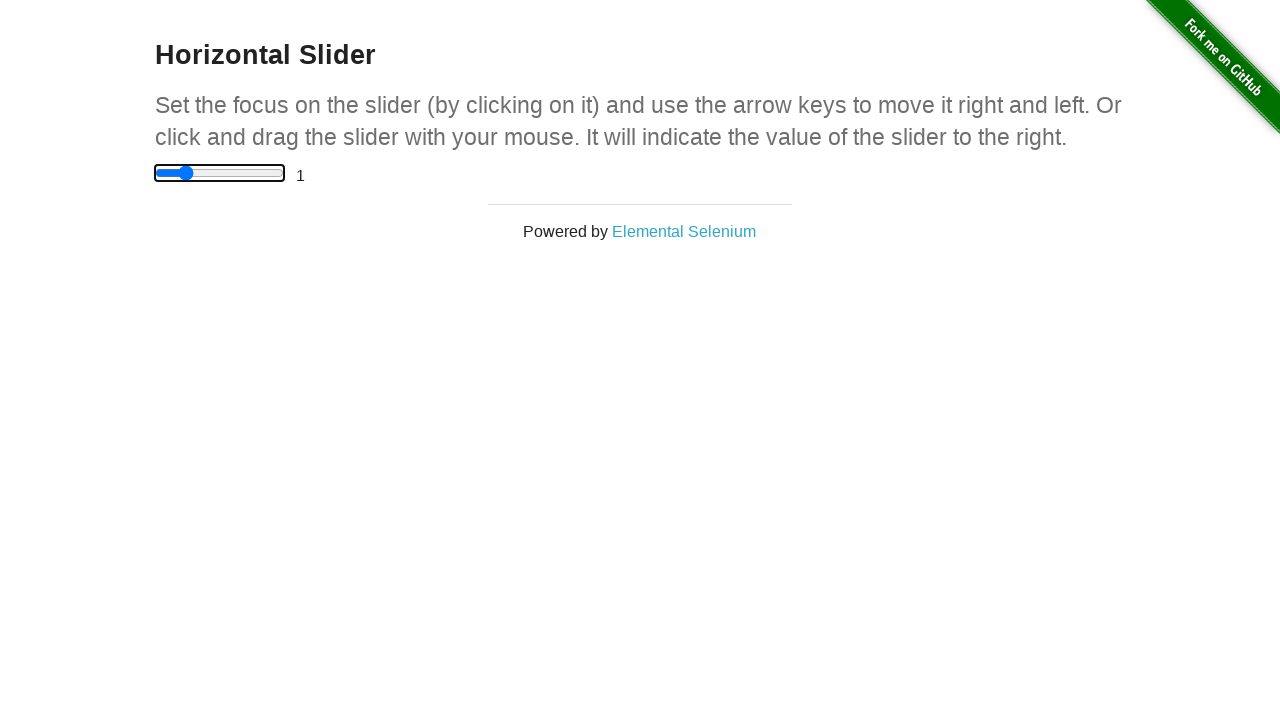

Waited 500ms between key presses
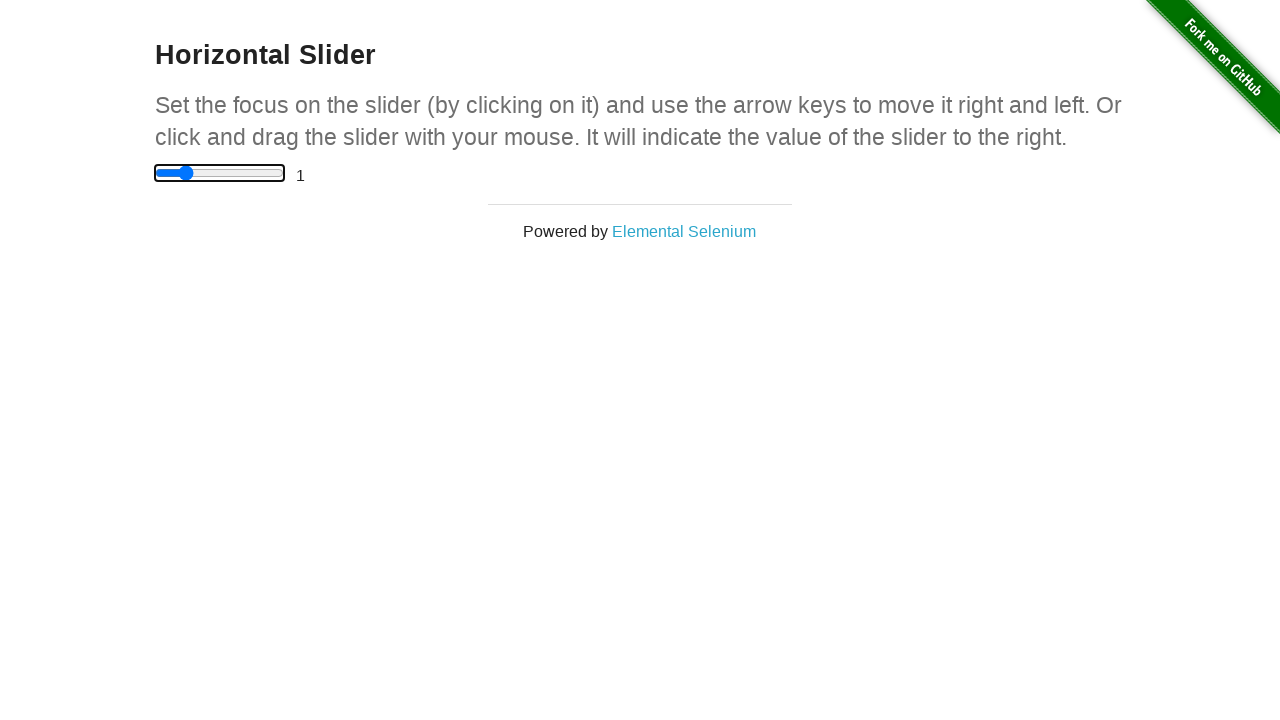

Retrieved current slider value: 1
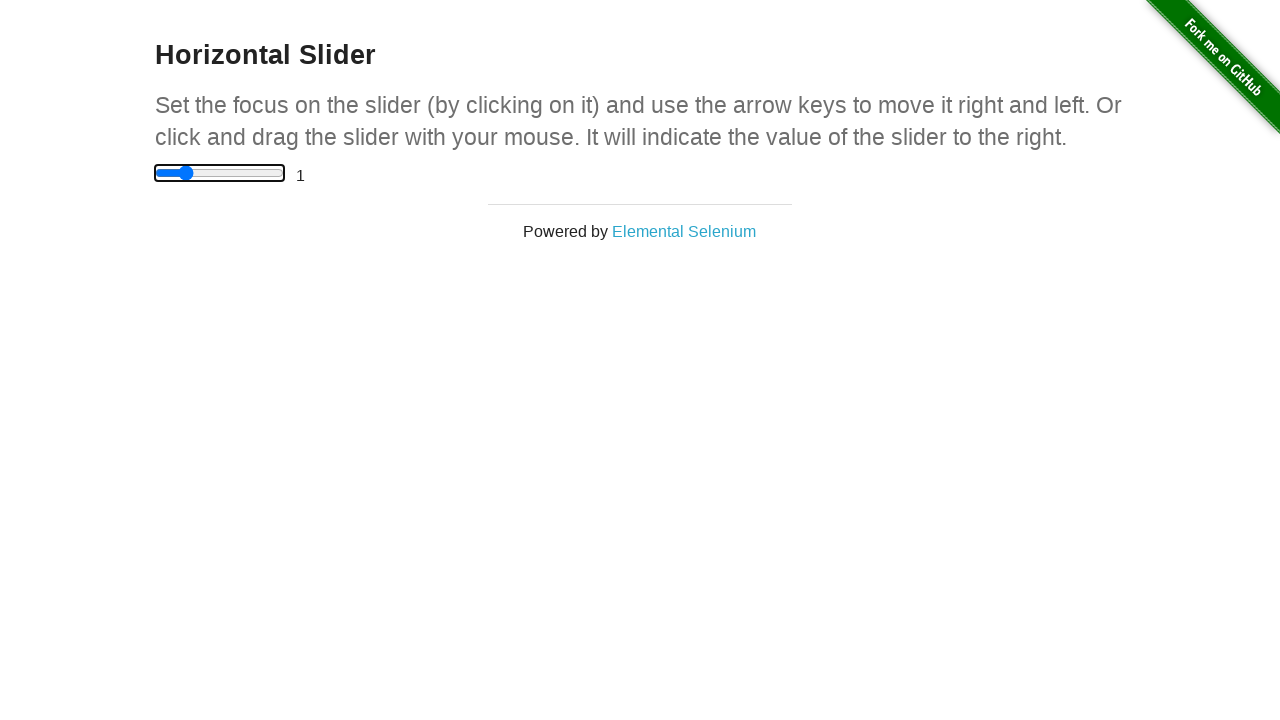

Pressed ArrowRight to increase slider value on input[type="range"]
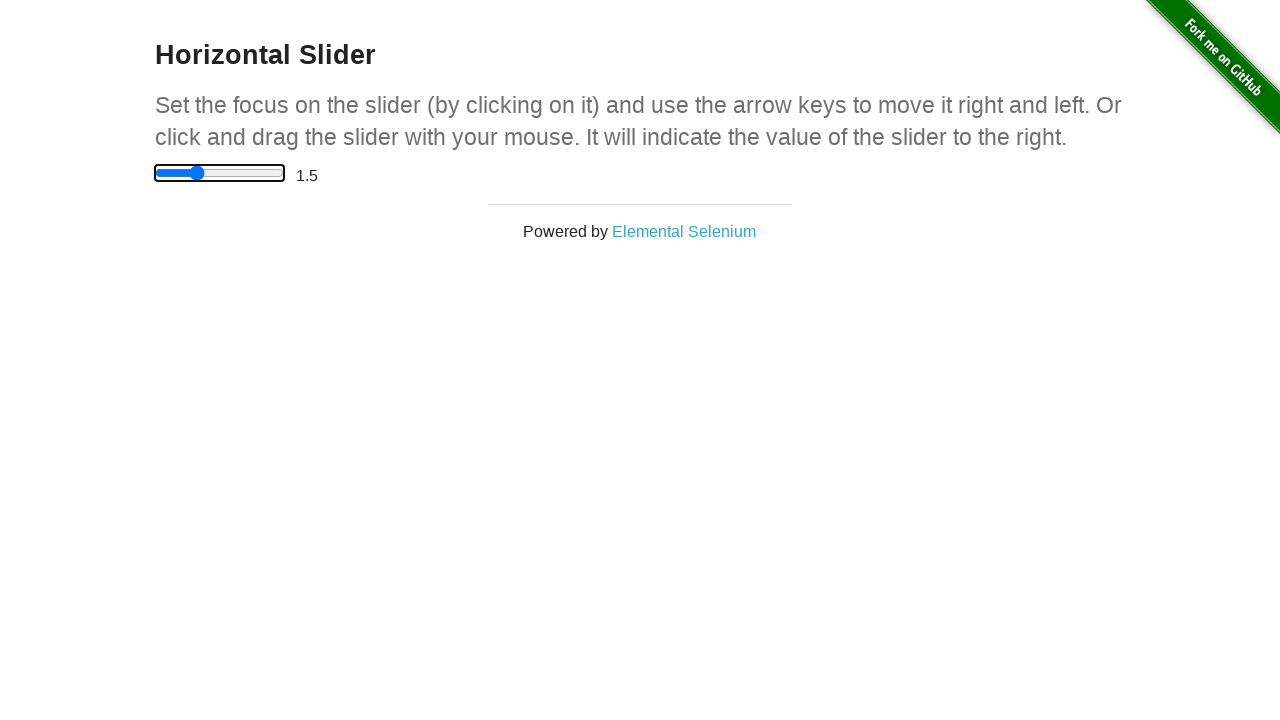

Waited 500ms between key presses
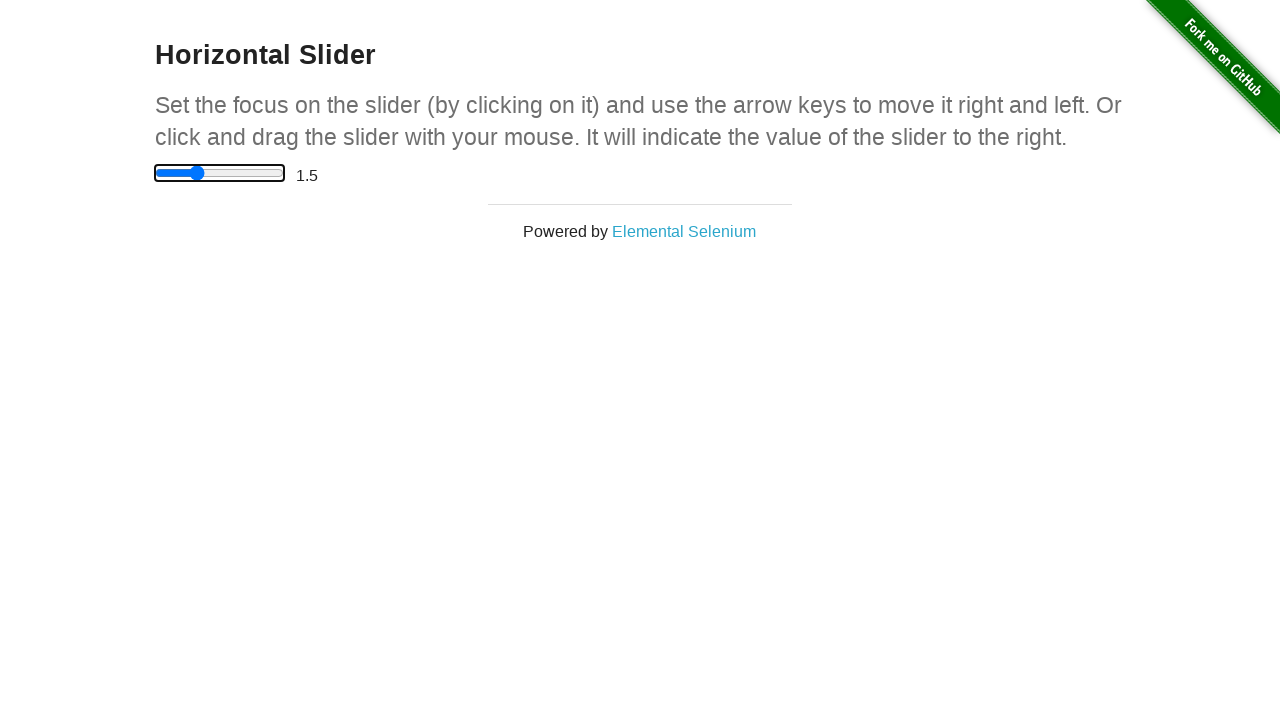

Retrieved current slider value: 1.5
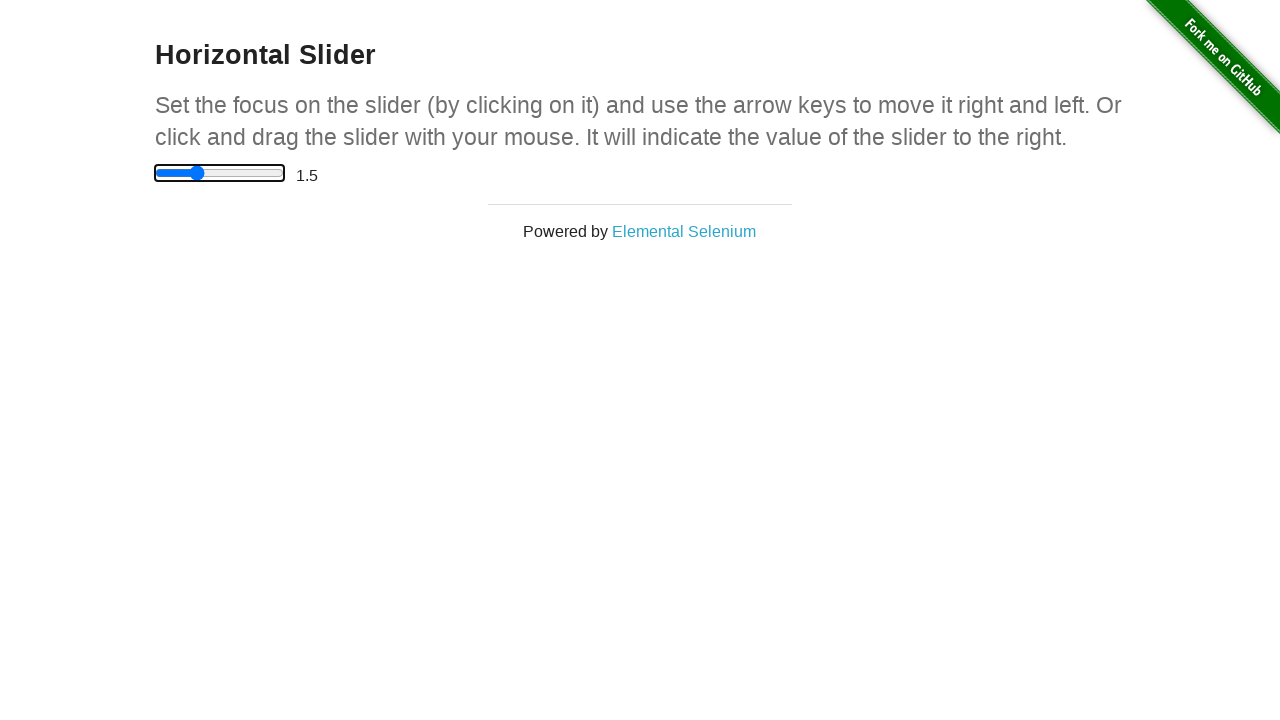

Pressed ArrowRight to increase slider value on input[type="range"]
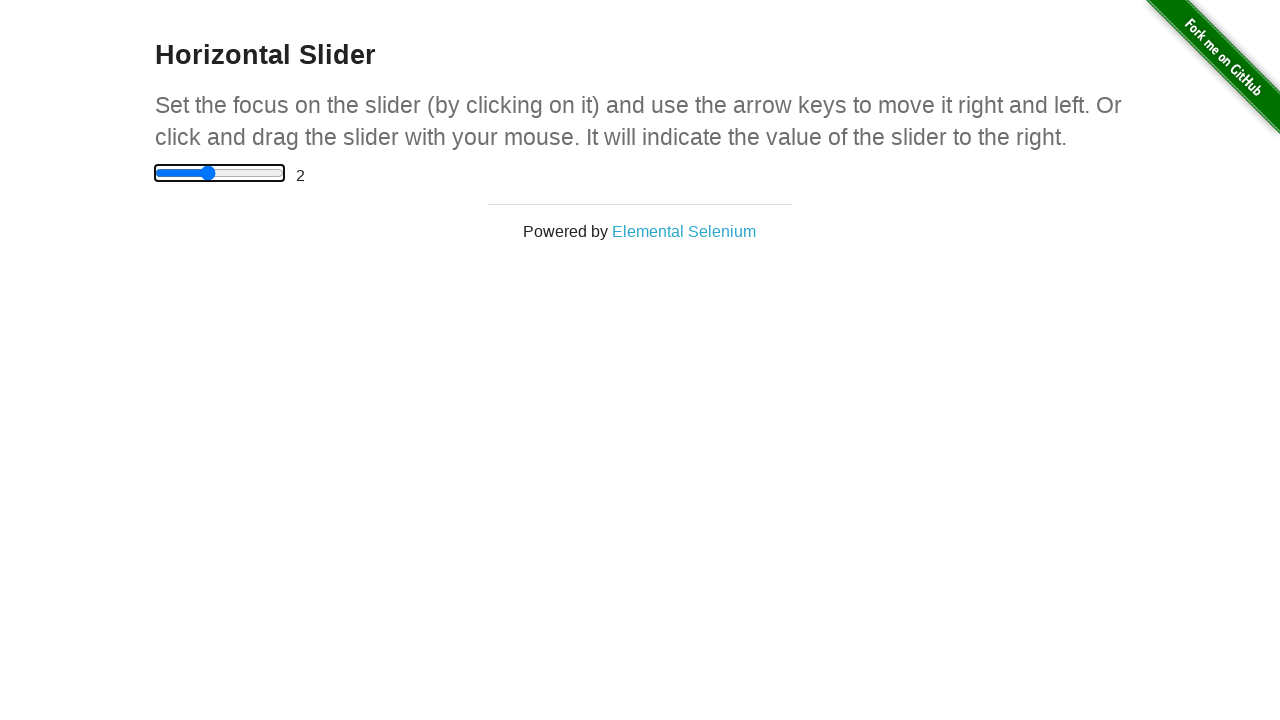

Waited 500ms between key presses
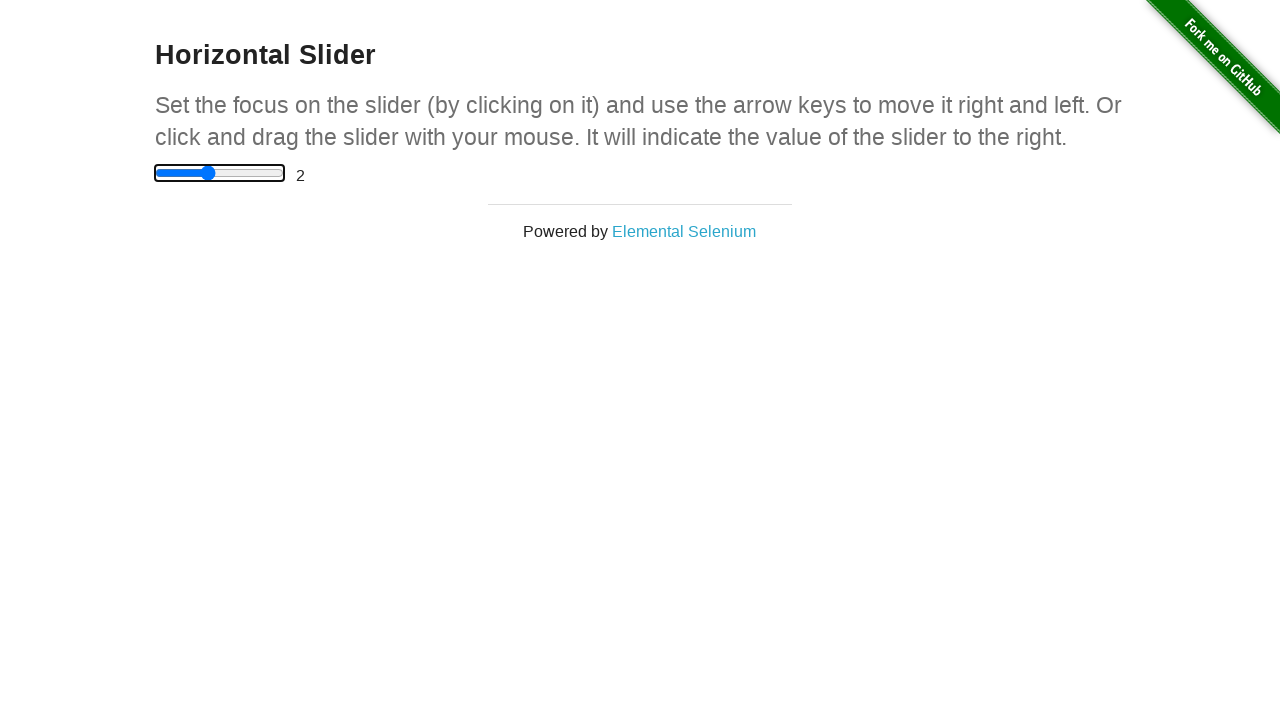

Retrieved current slider value: 2
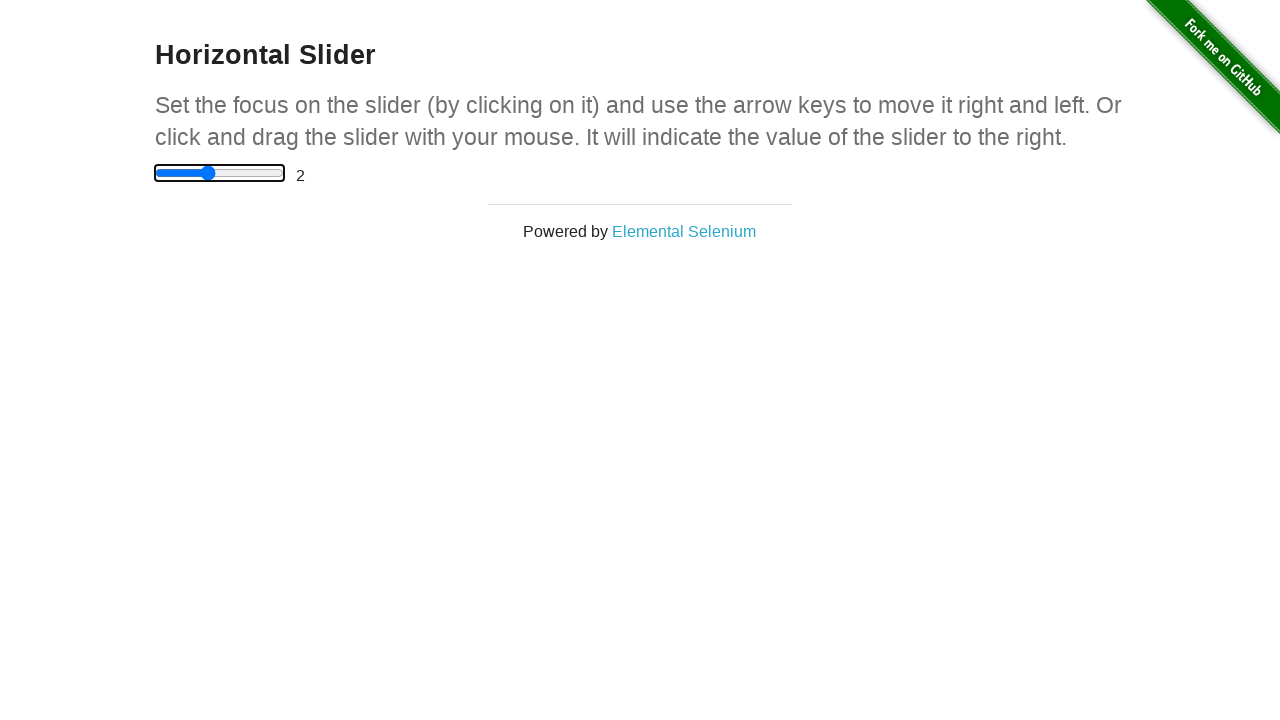

Pressed ArrowRight to increase slider value on input[type="range"]
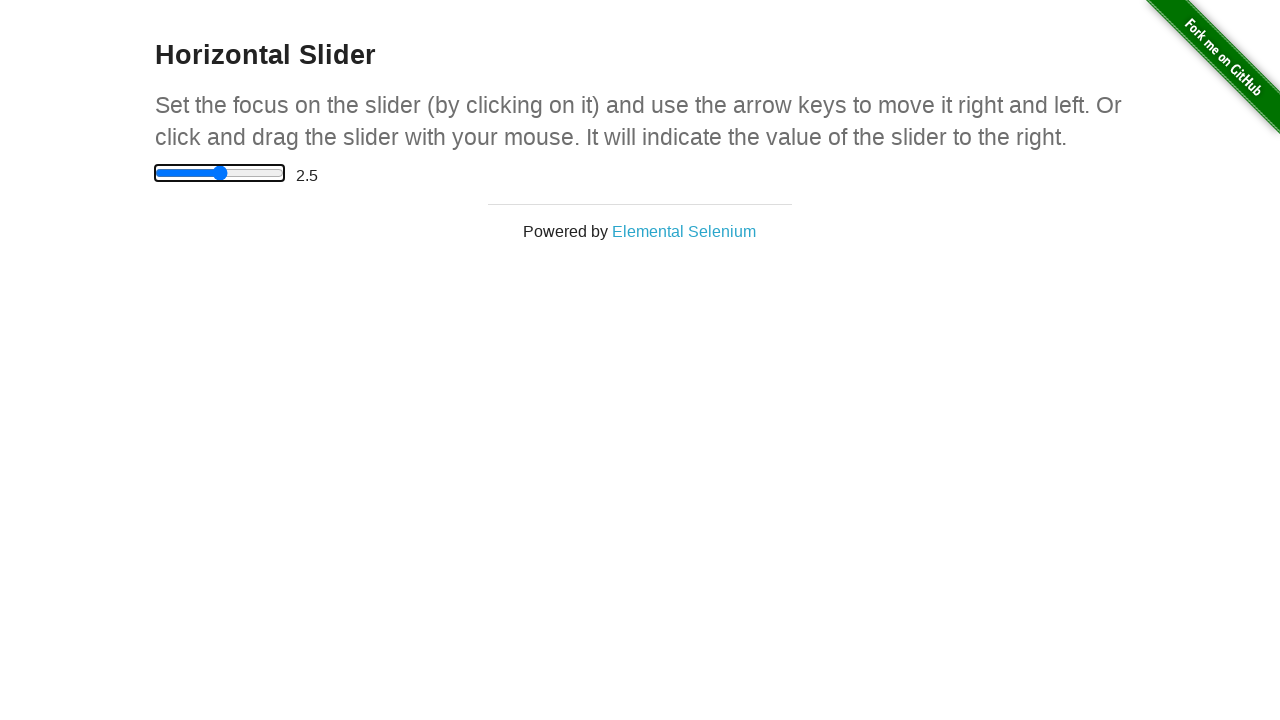

Waited 500ms between key presses
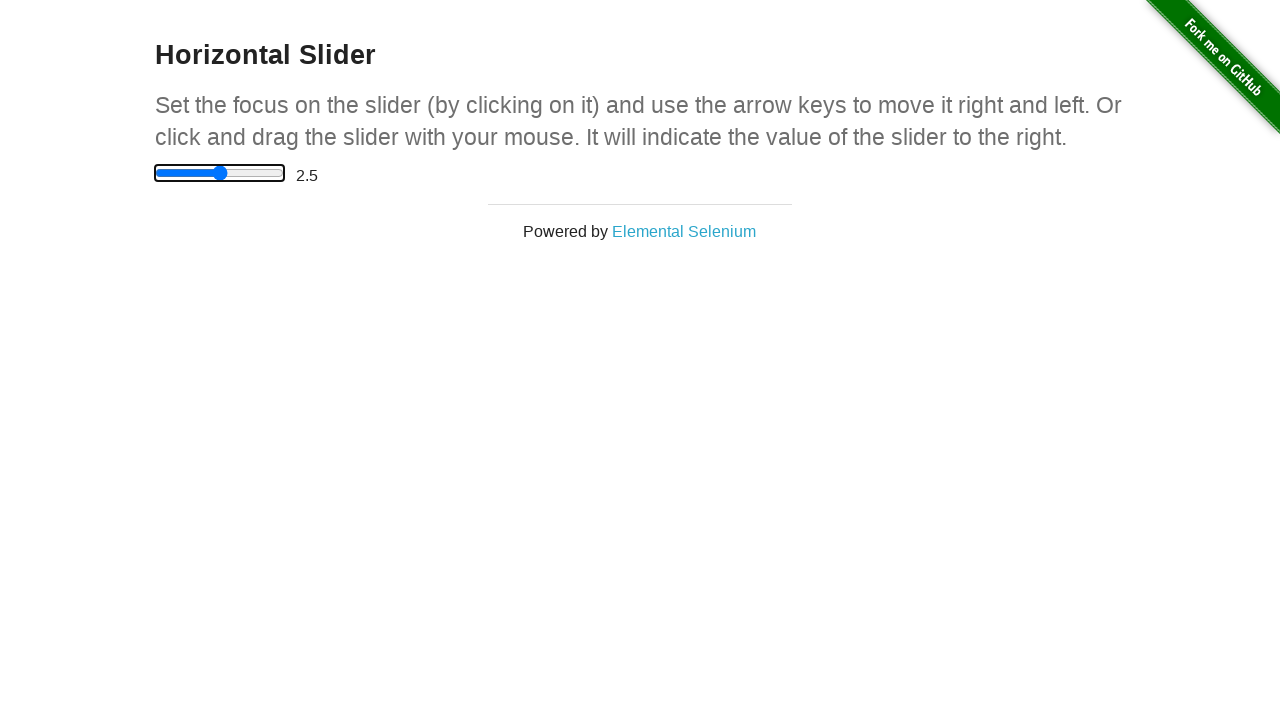

Retrieved current slider value: 2.5
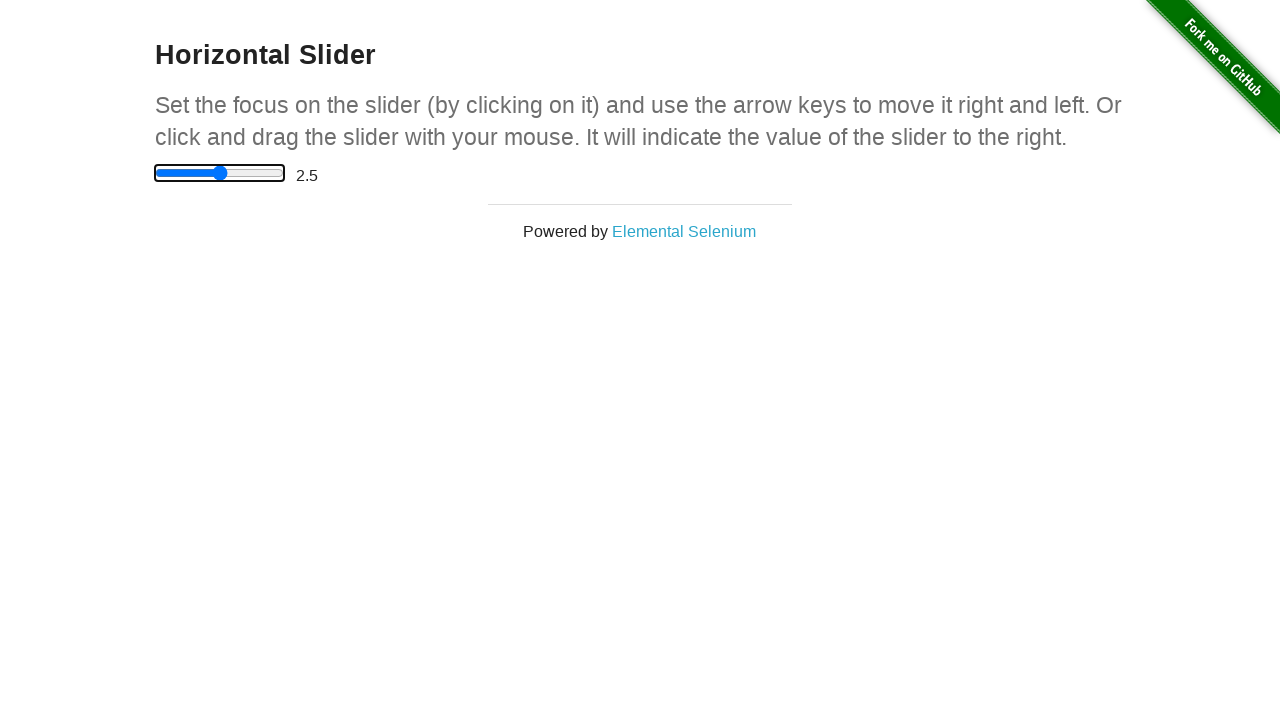

Pressed ArrowRight to increase slider value on input[type="range"]
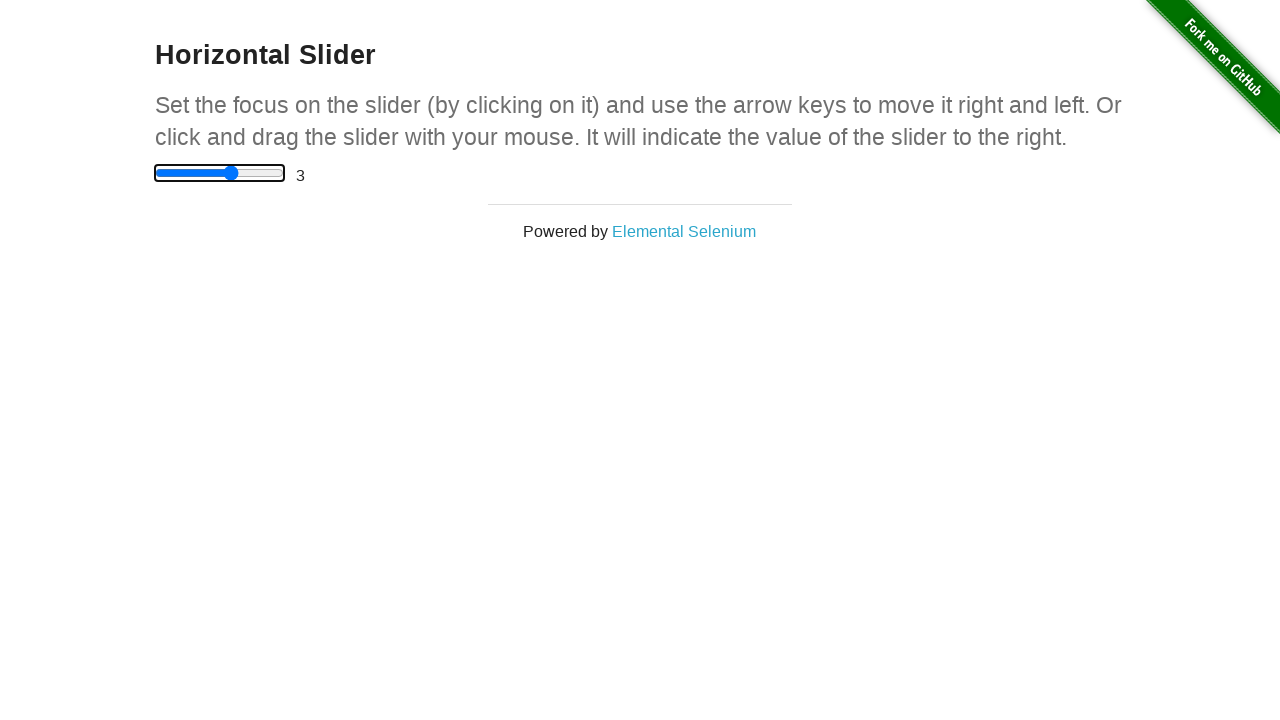

Waited 500ms between key presses
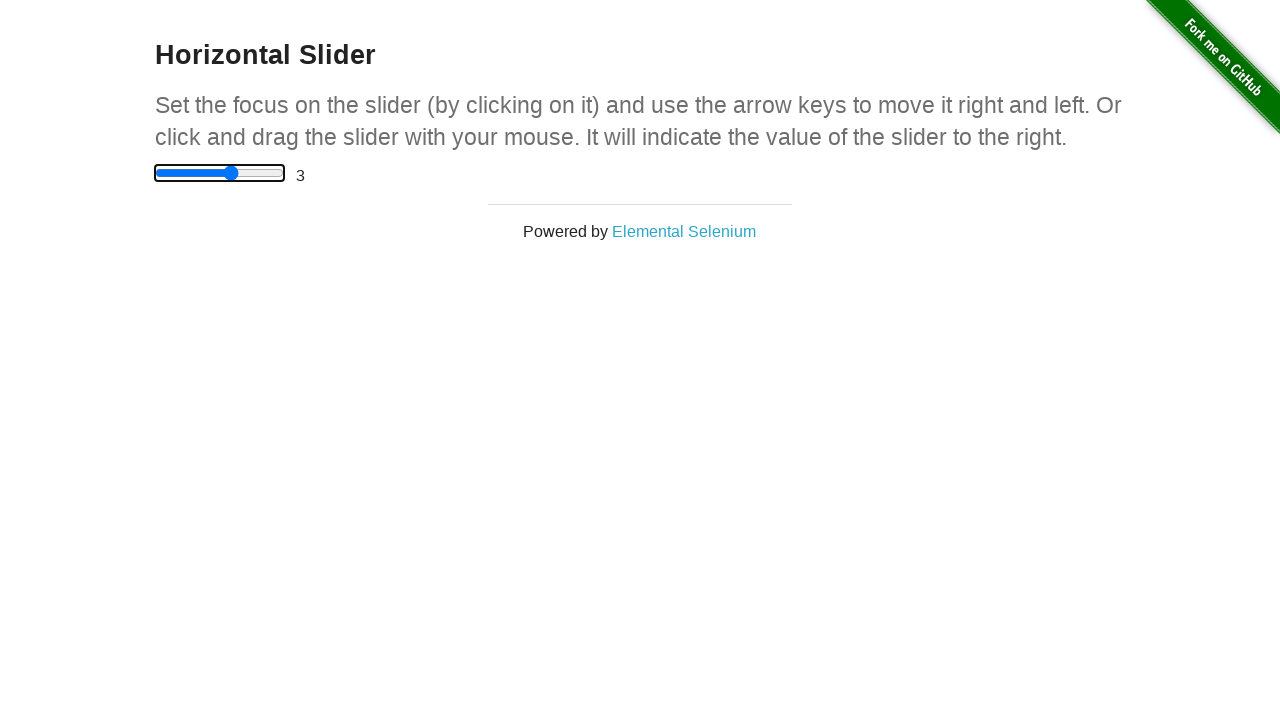

Retrieved current slider value: 3
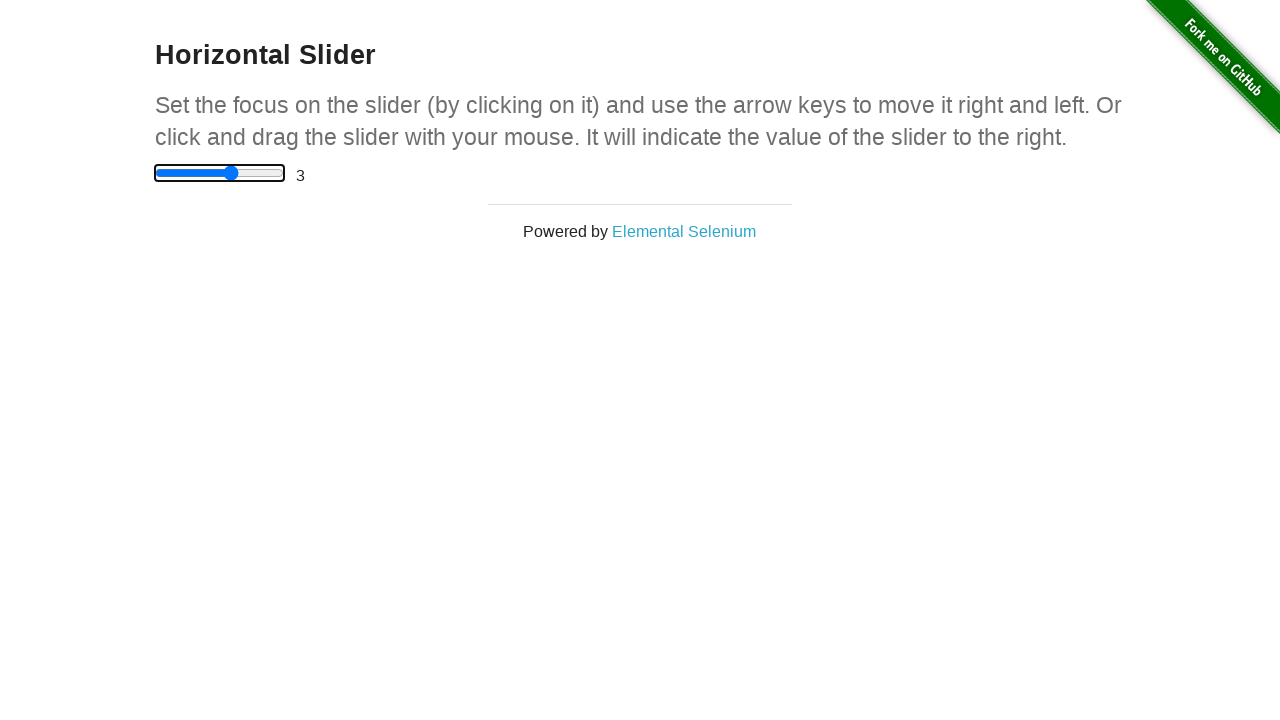

Pressed ArrowRight to increase slider value on input[type="range"]
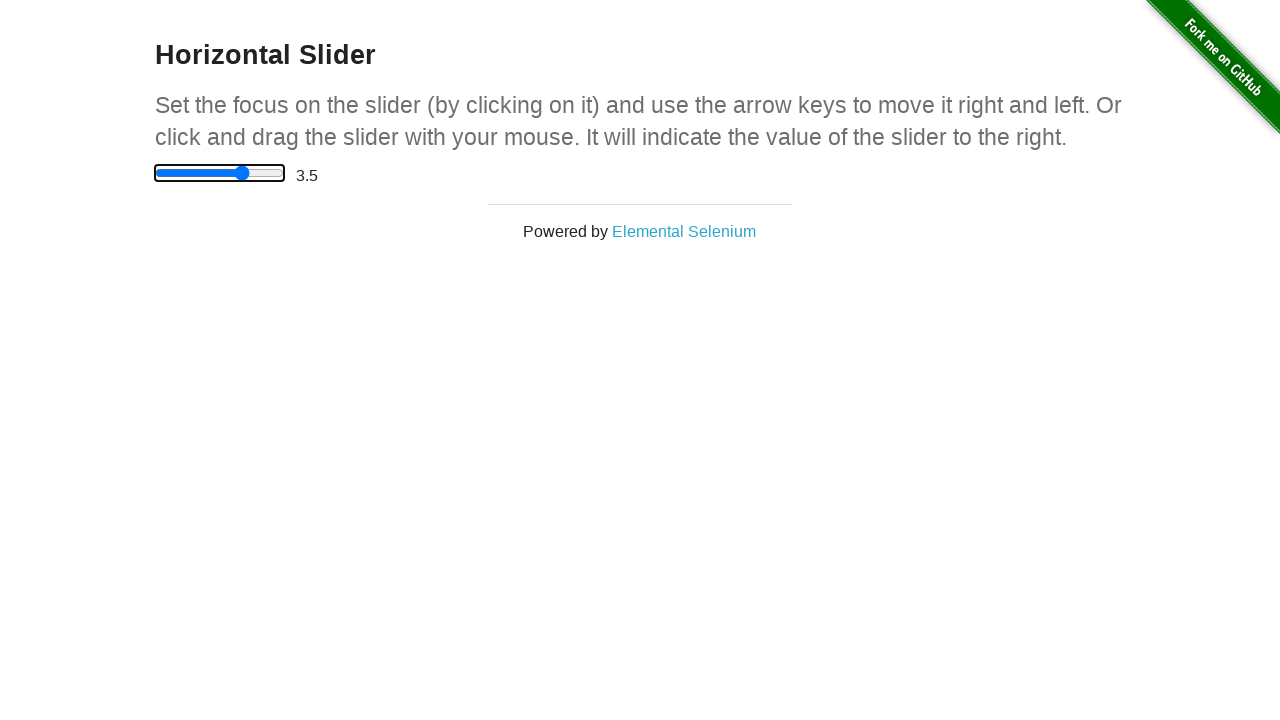

Waited 500ms between key presses
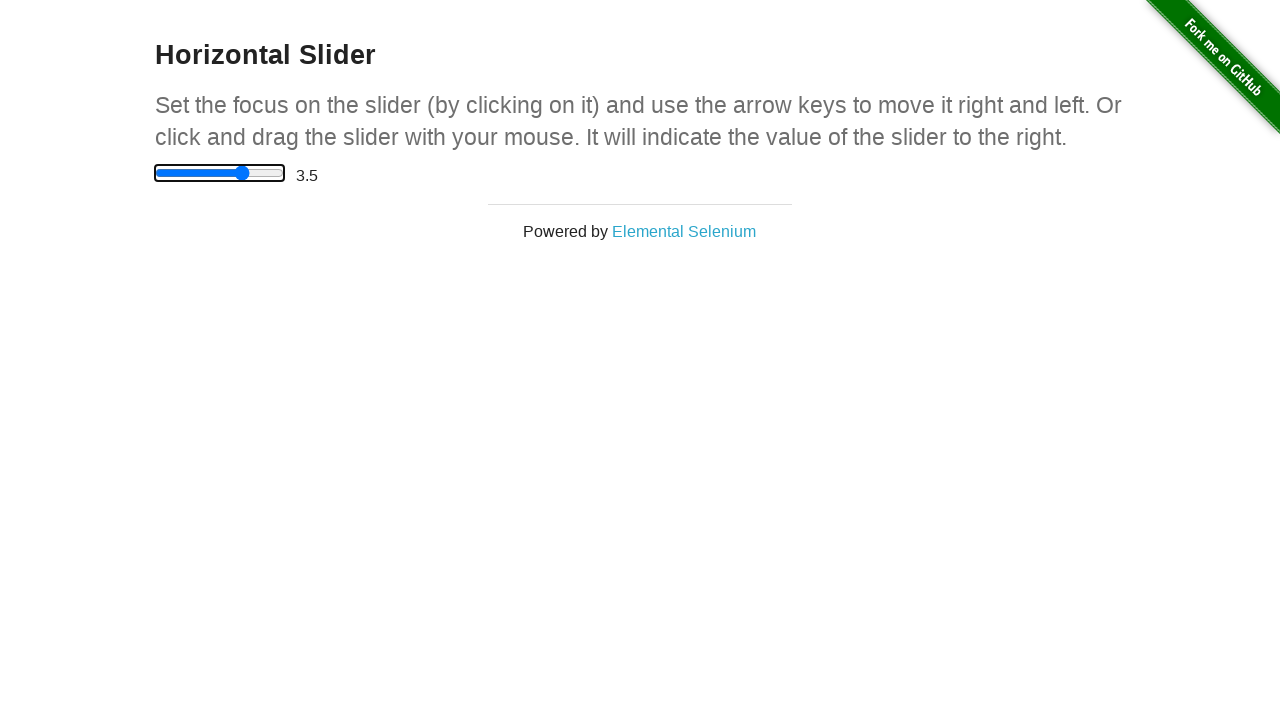

Retrieved current slider value: 3.5
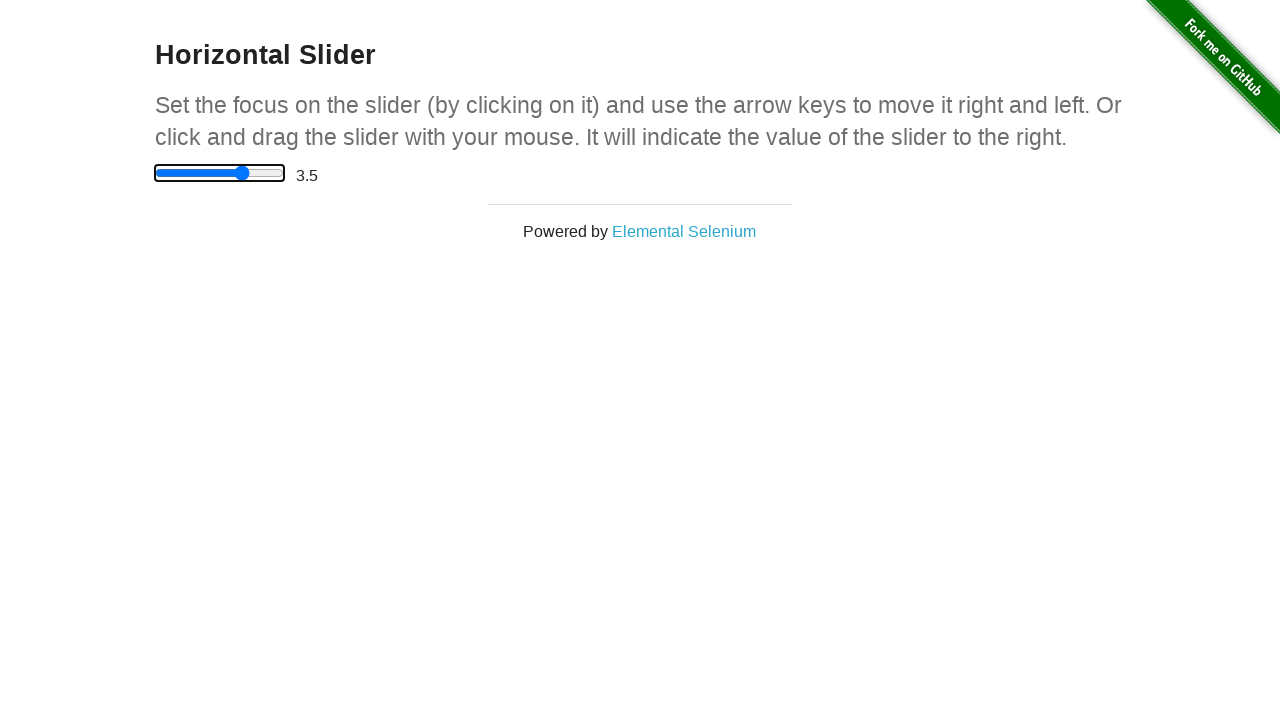

Pressed ArrowRight to increase slider value on input[type="range"]
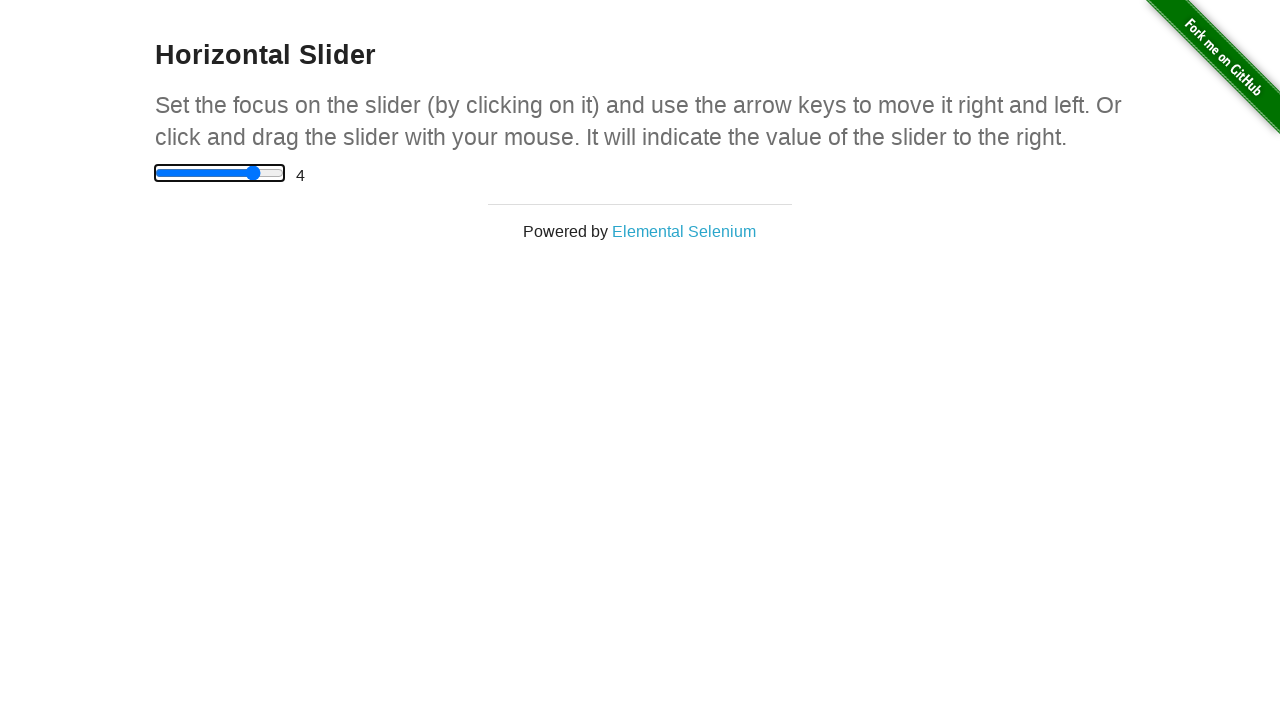

Waited 500ms between key presses
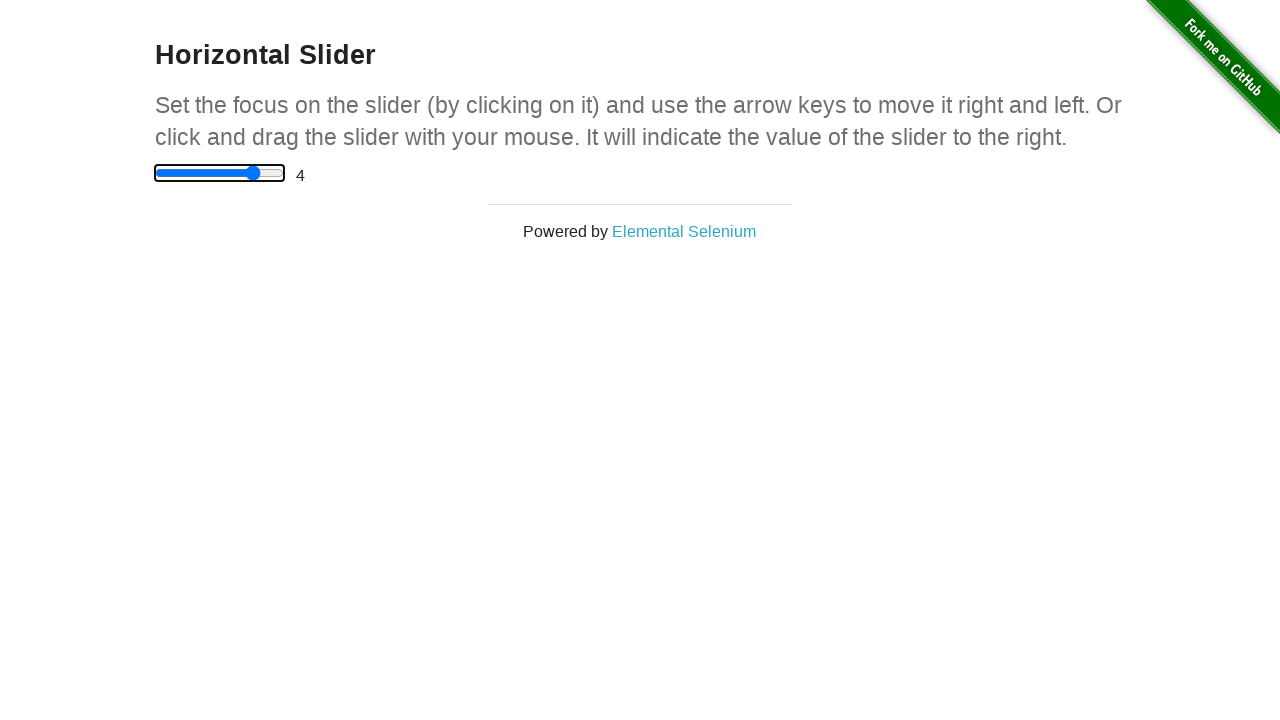

Retrieved current slider value: 4
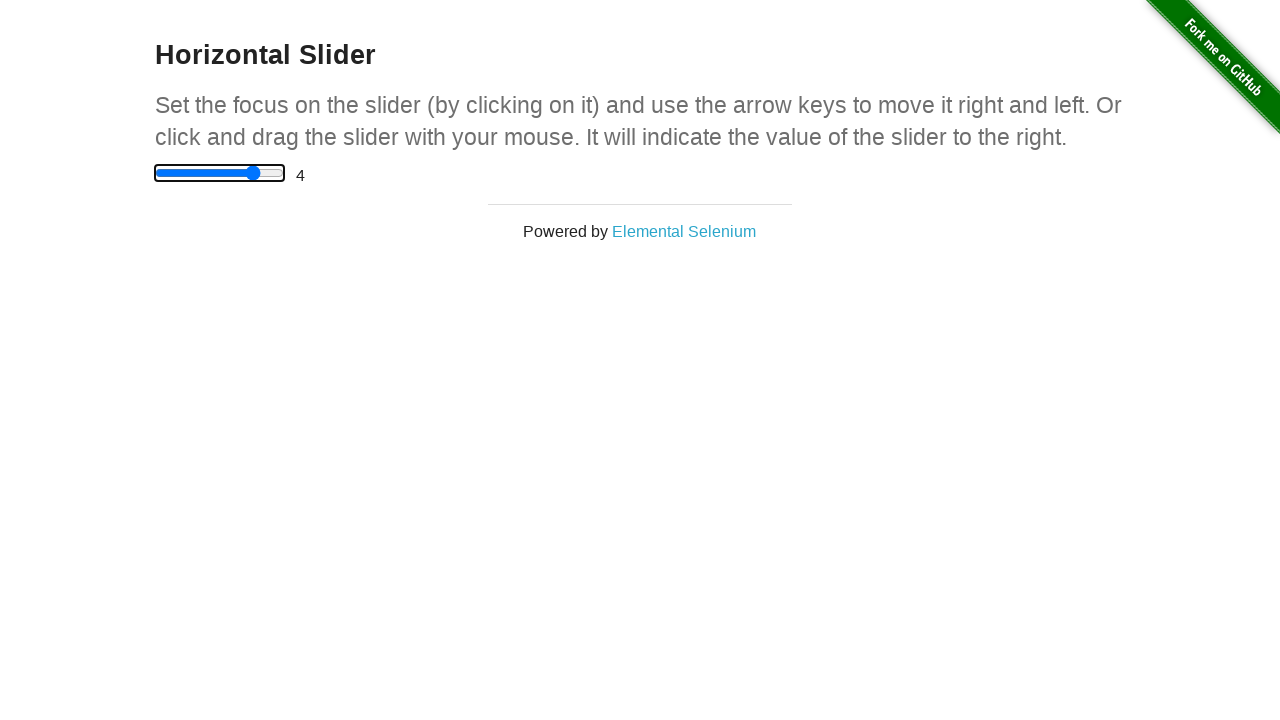

Pressed ArrowRight to increase slider value on input[type="range"]
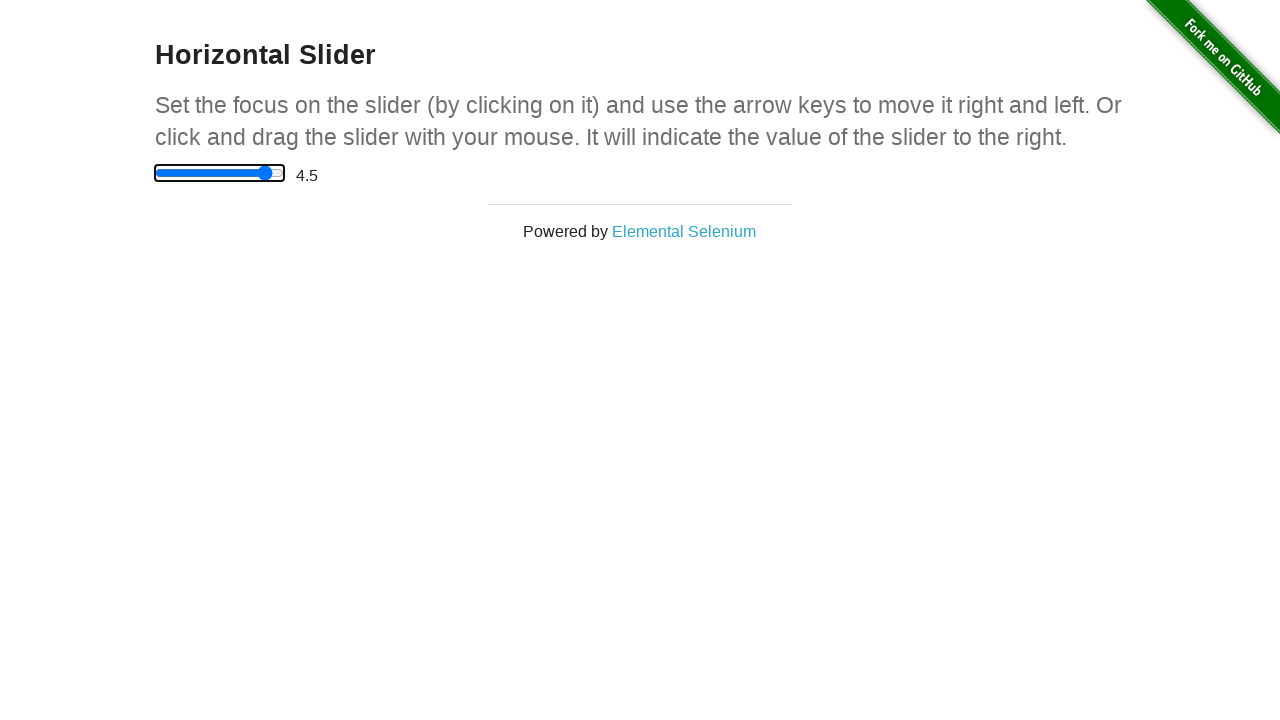

Waited 500ms between key presses
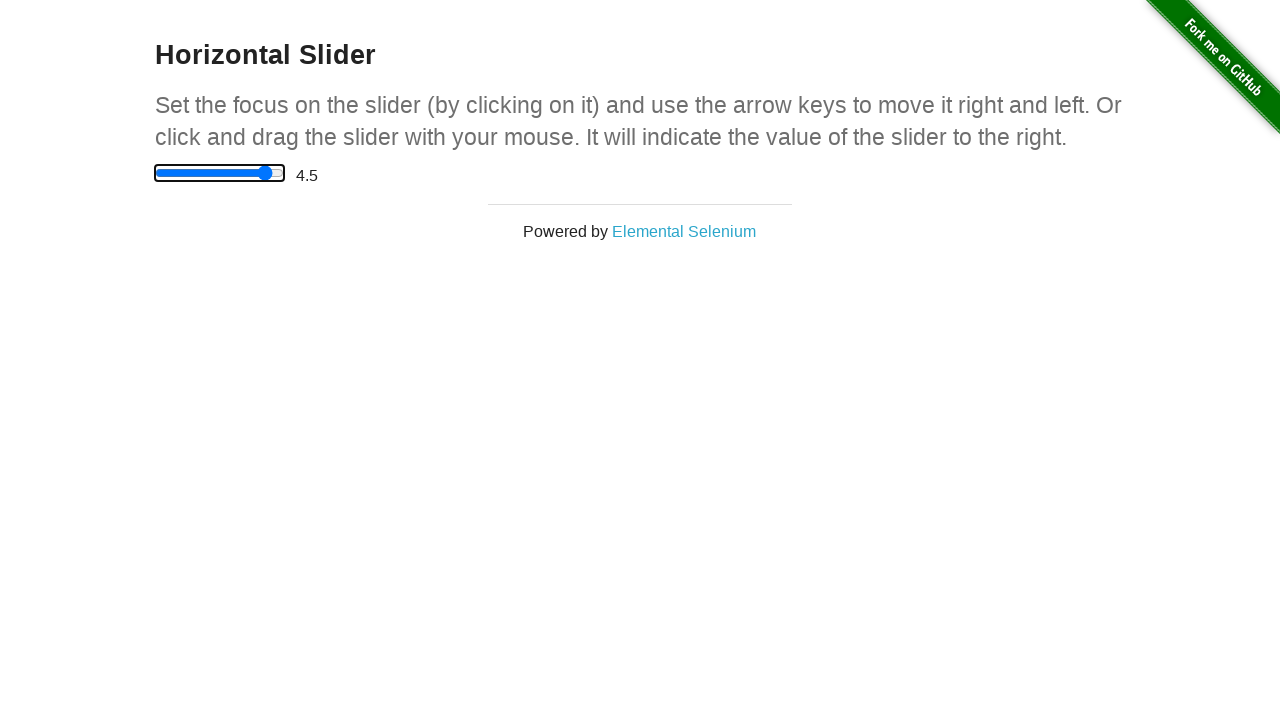

Retrieved current slider value: 4.5
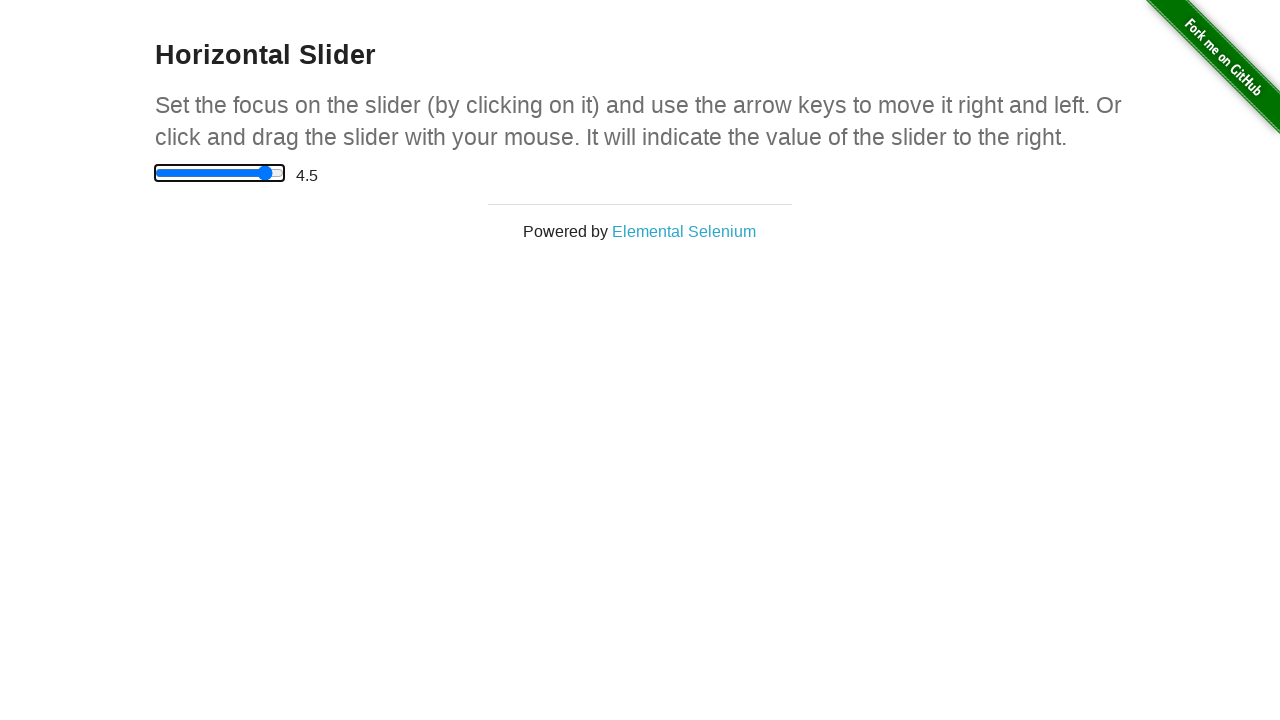

Target value of 4.5 reached, stopping slider adjustment
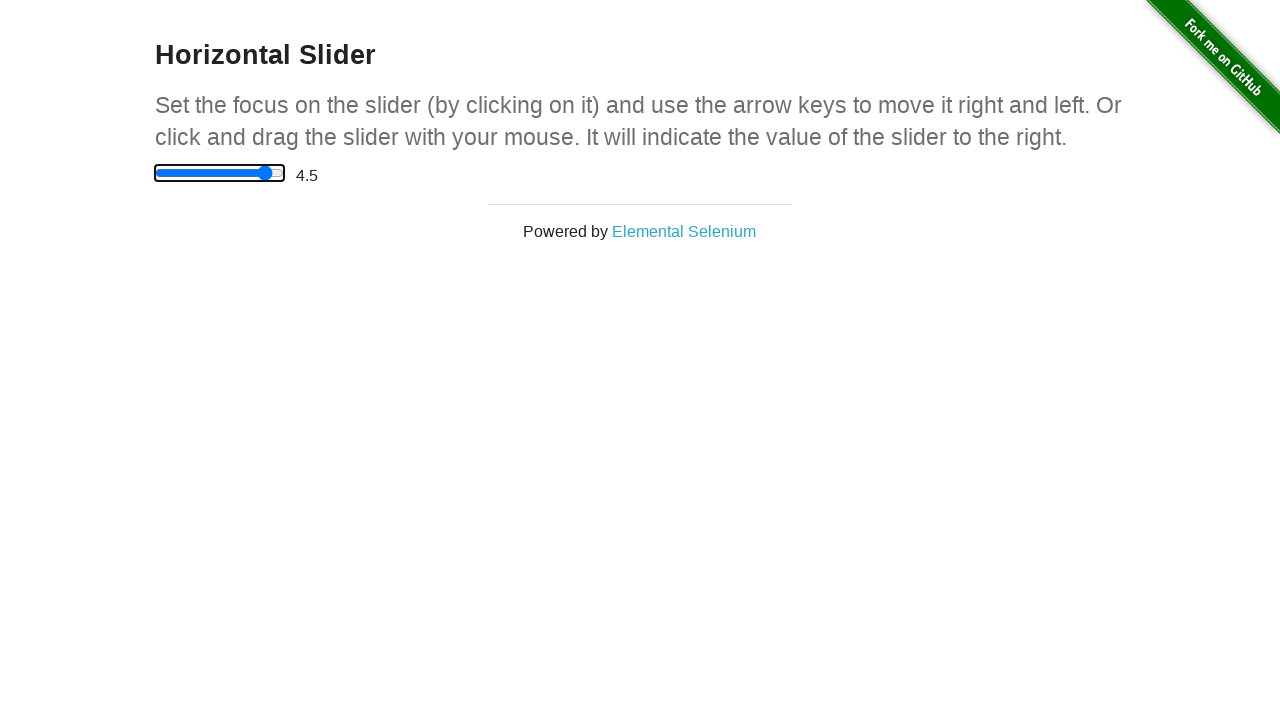

Verified that the slider value display element is present
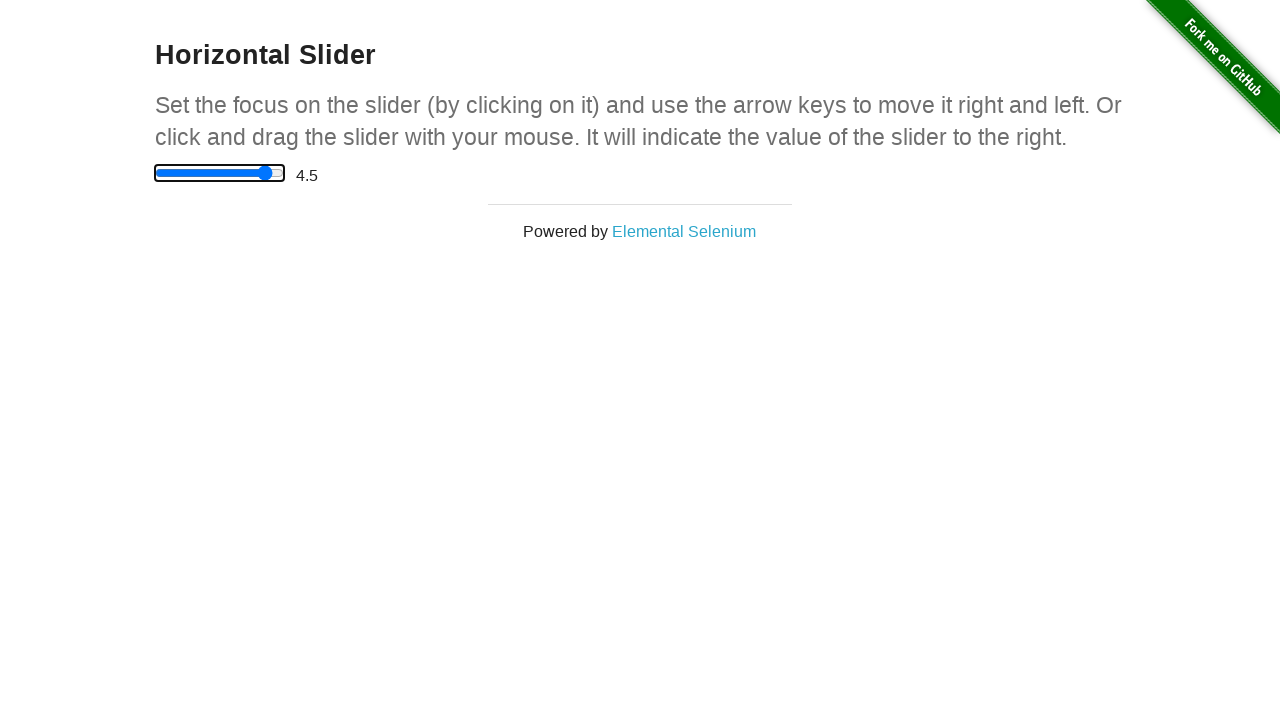

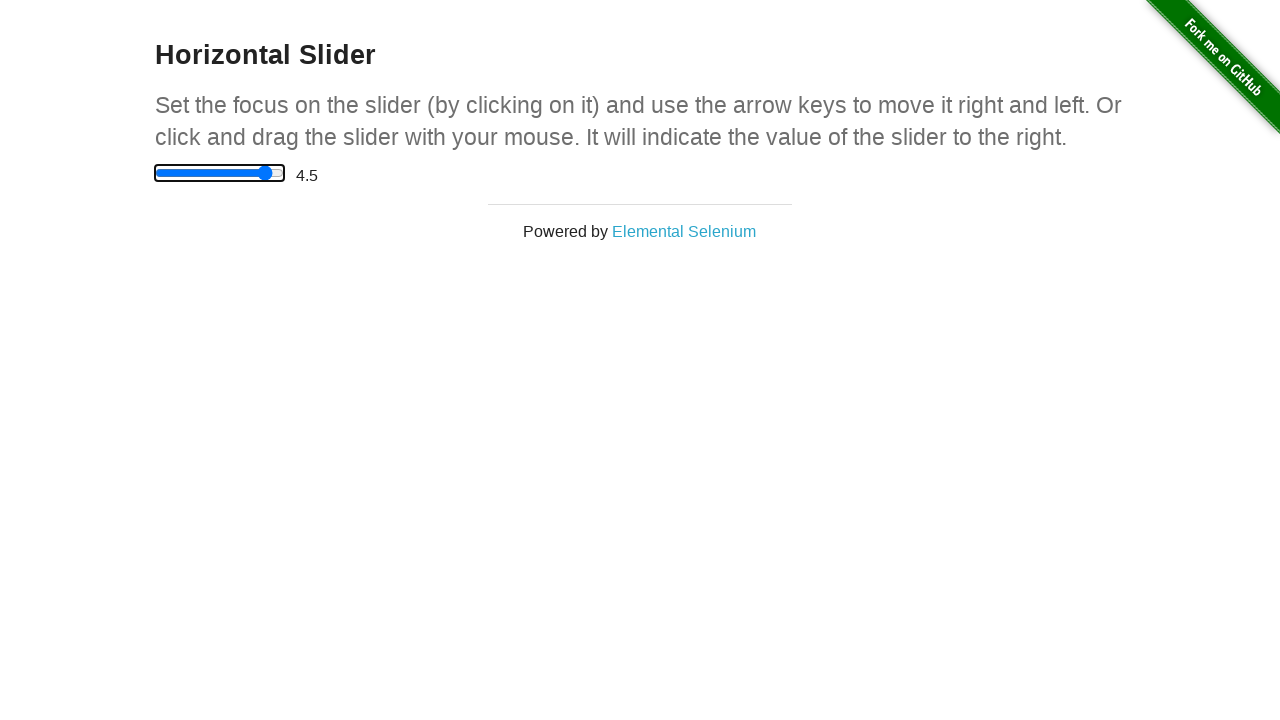